Navigates to the login practice page and verifies the page title contains "Rahul Shetty Academy"

Starting URL: https://rahulshettyacademy.com/loginpagePractise/

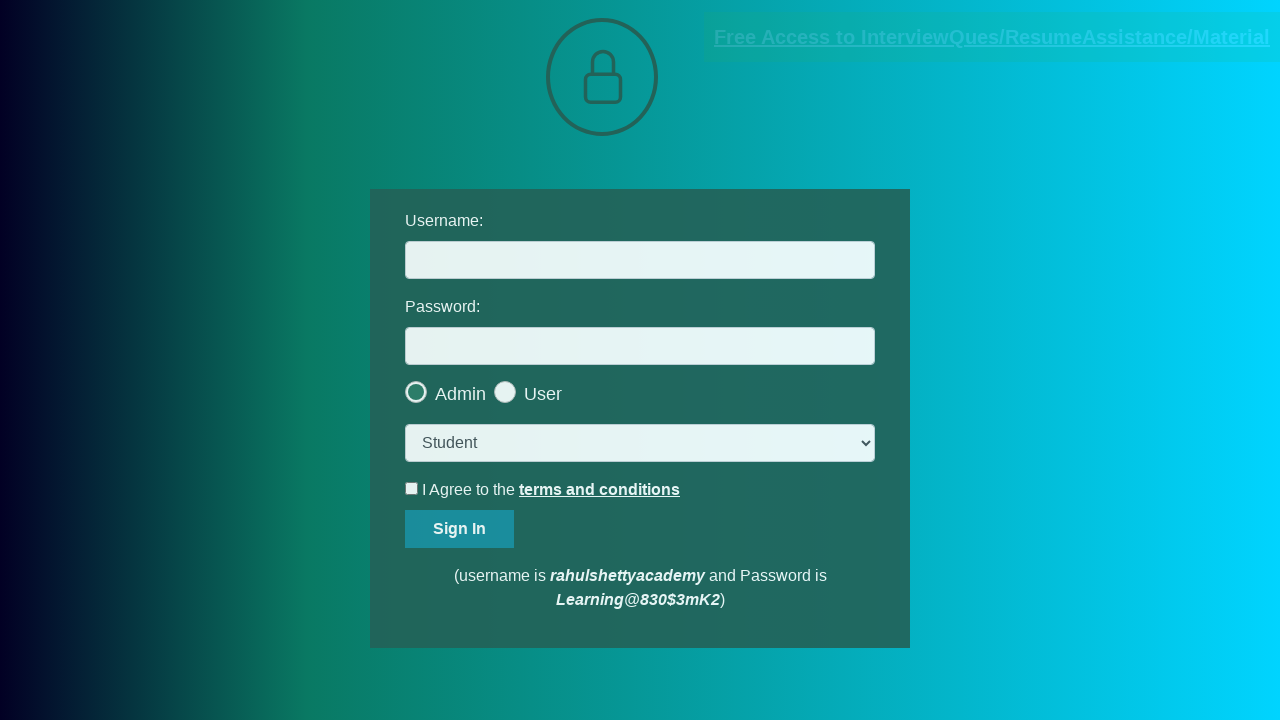

Waited for page DOM to load
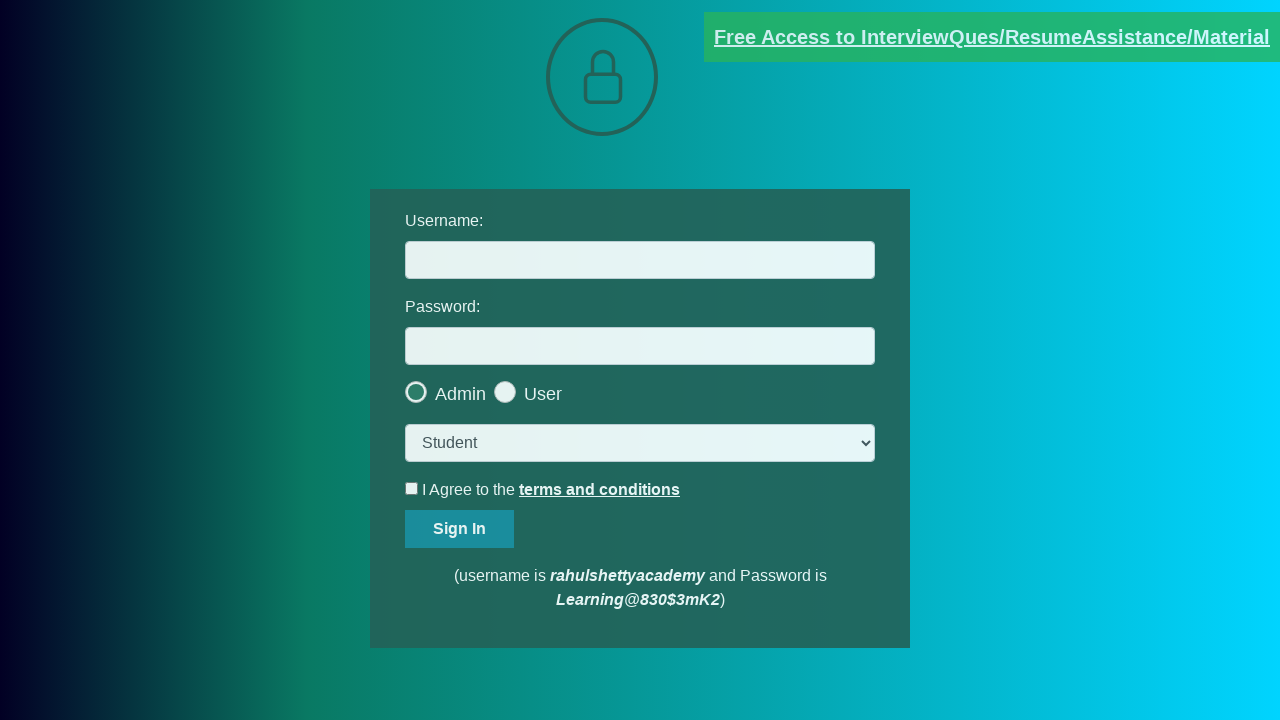

Verified page title contains 'Rahul Shetty Academy'
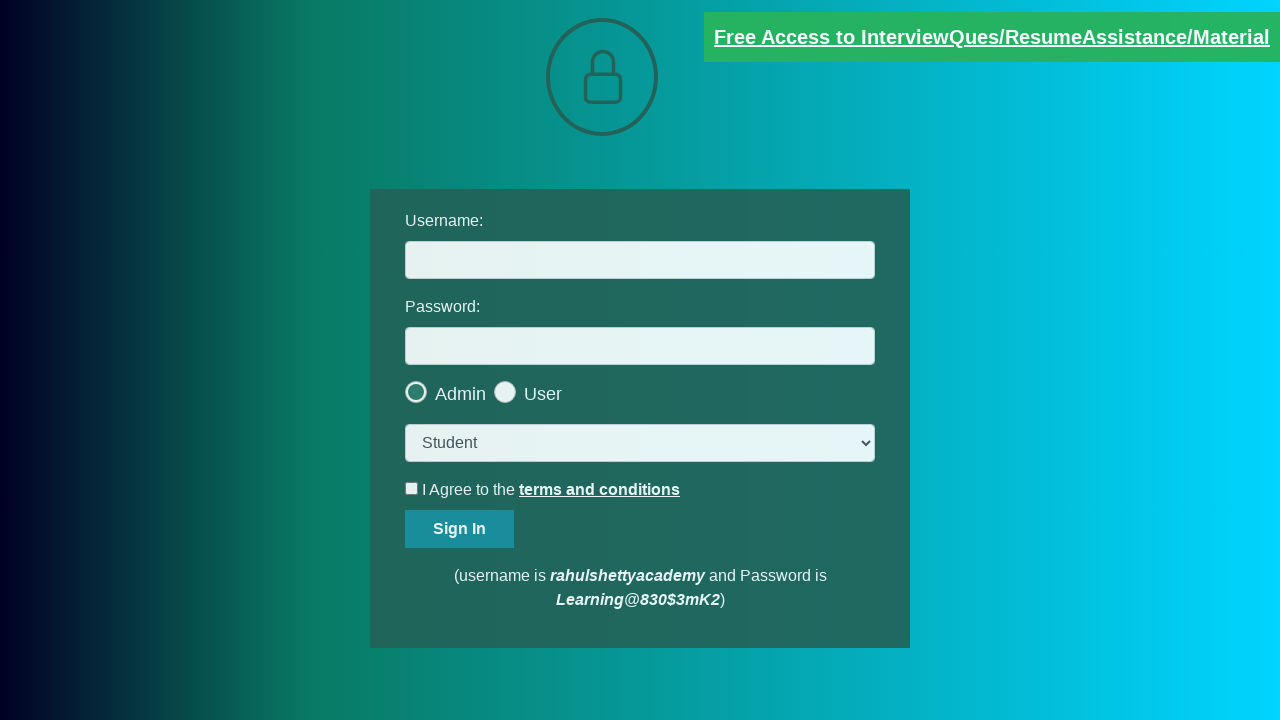

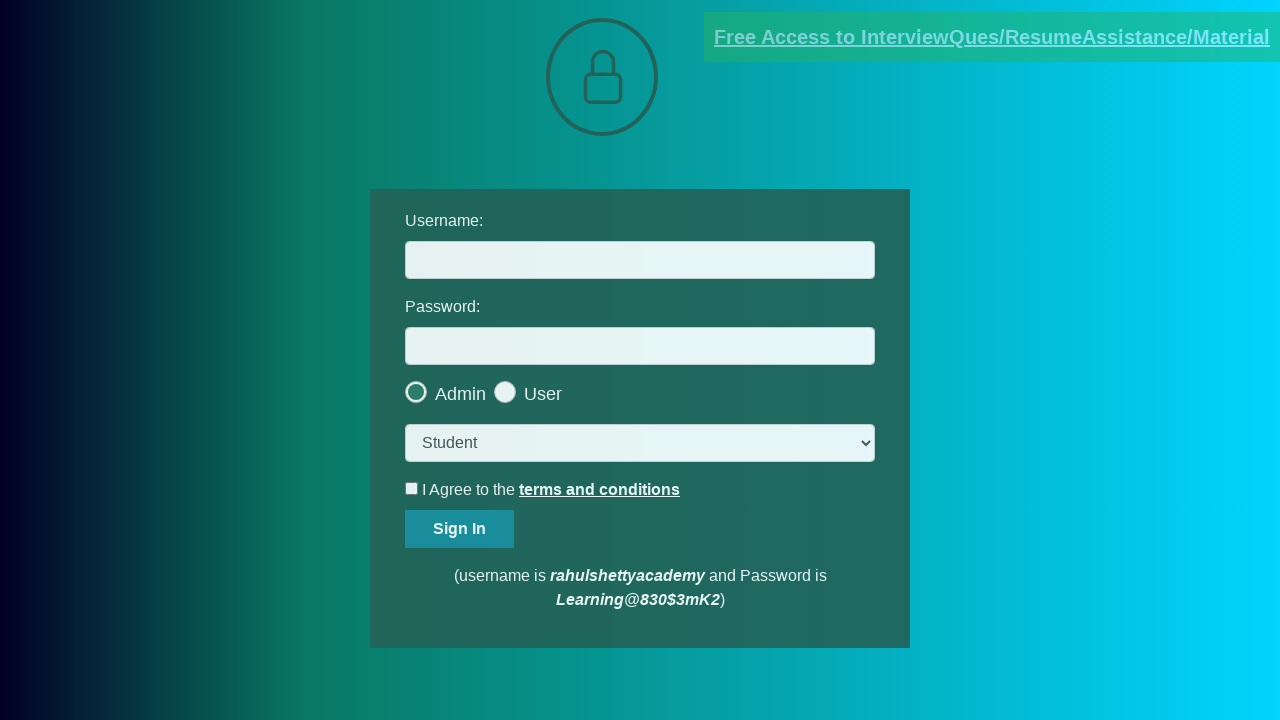